Tests alert handling by clicking a button that triggers an alert and then accepting/dismissing the alert dialog

Starting URL: https://formy-project.herokuapp.com/switch-window

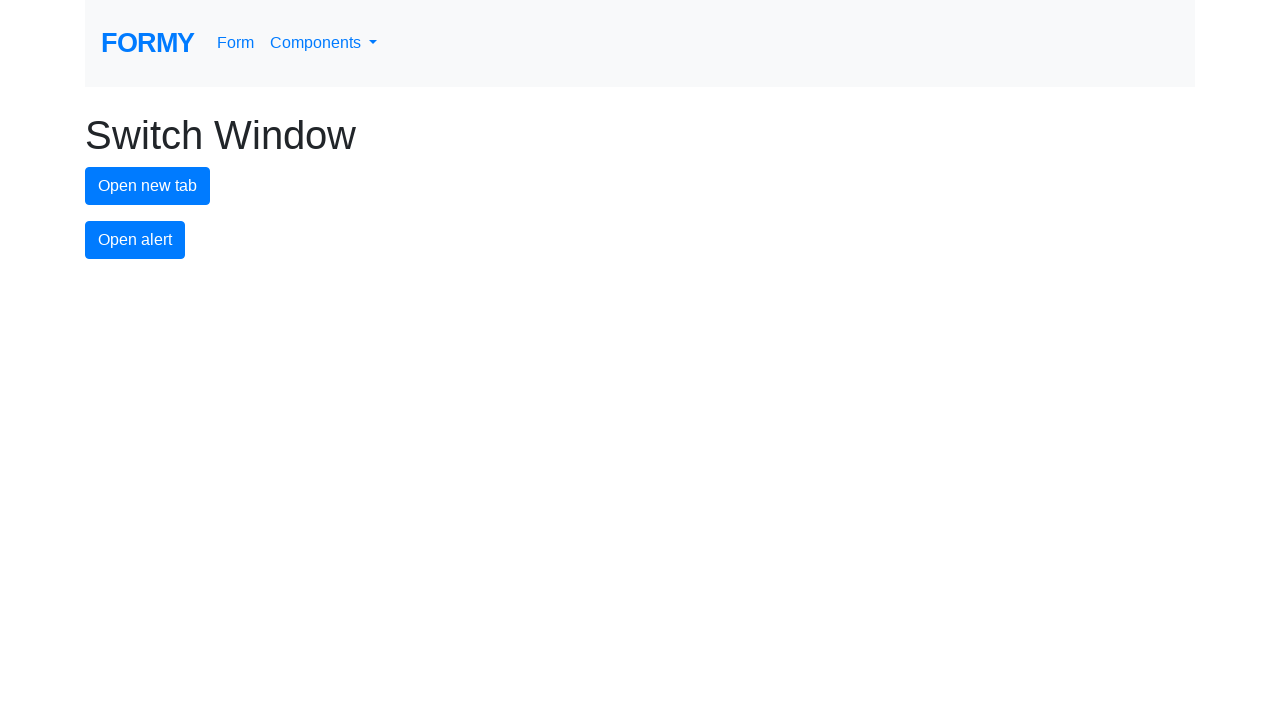

Clicked alert button to trigger the alert dialog at (135, 240) on #alert-button
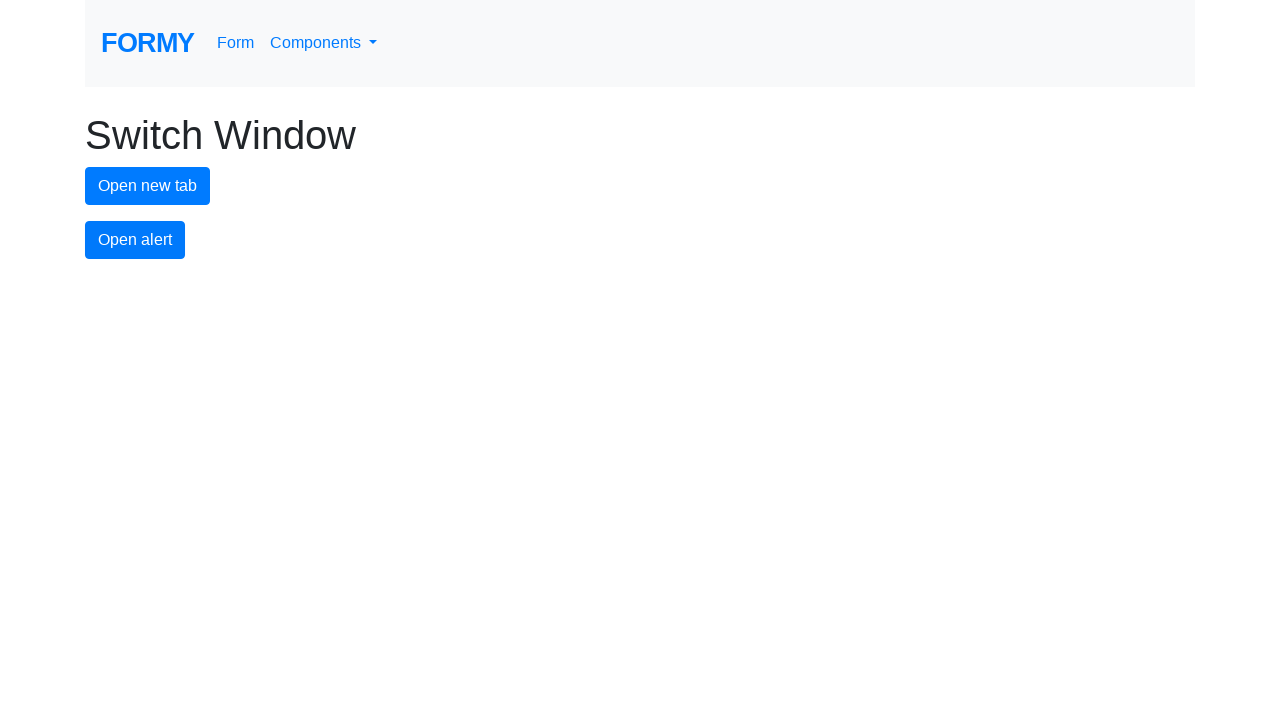

Set up dialog handler to accept alerts
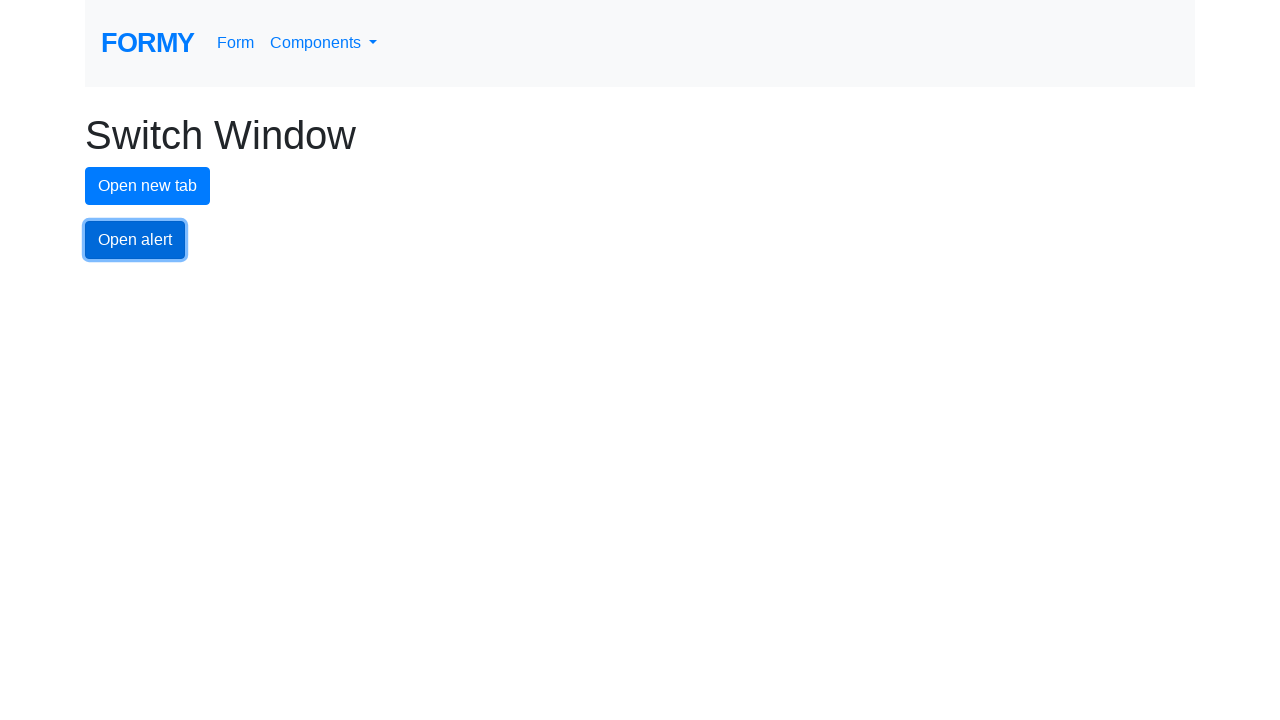

Set up one-time dialog handler to accept the next alert
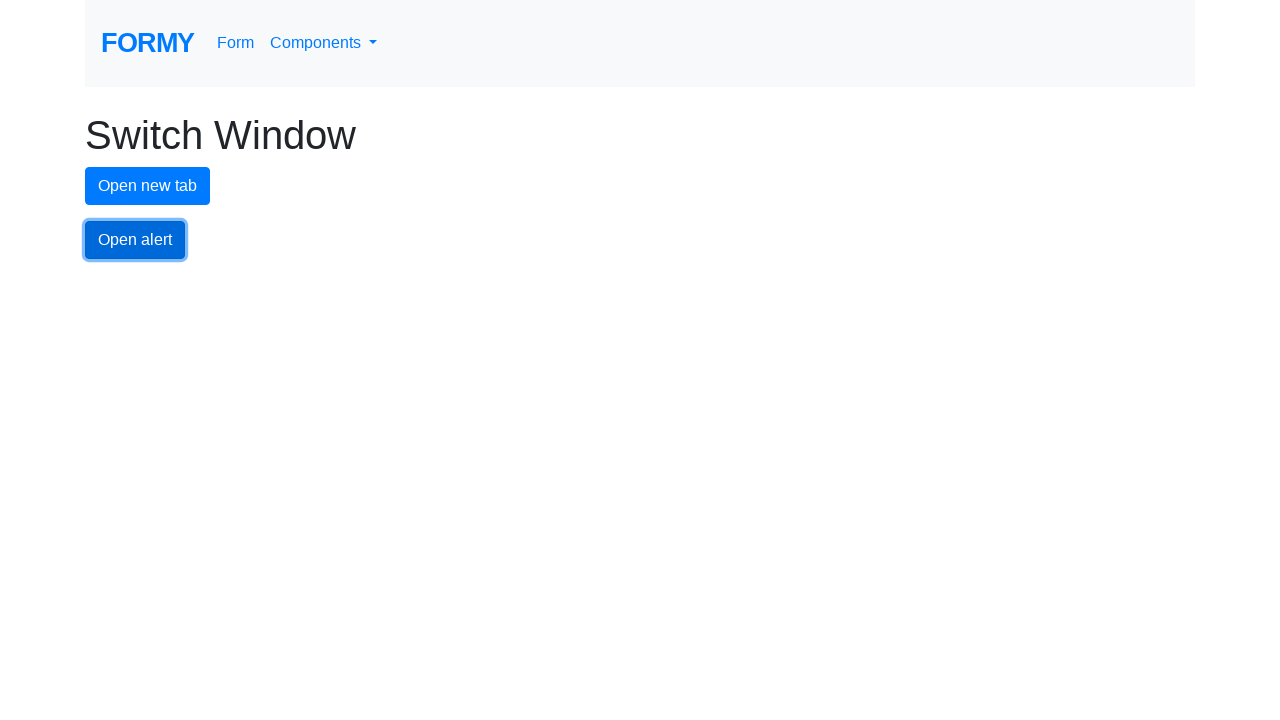

Clicked alert button again and accepted the triggered alert dialog at (135, 240) on #alert-button
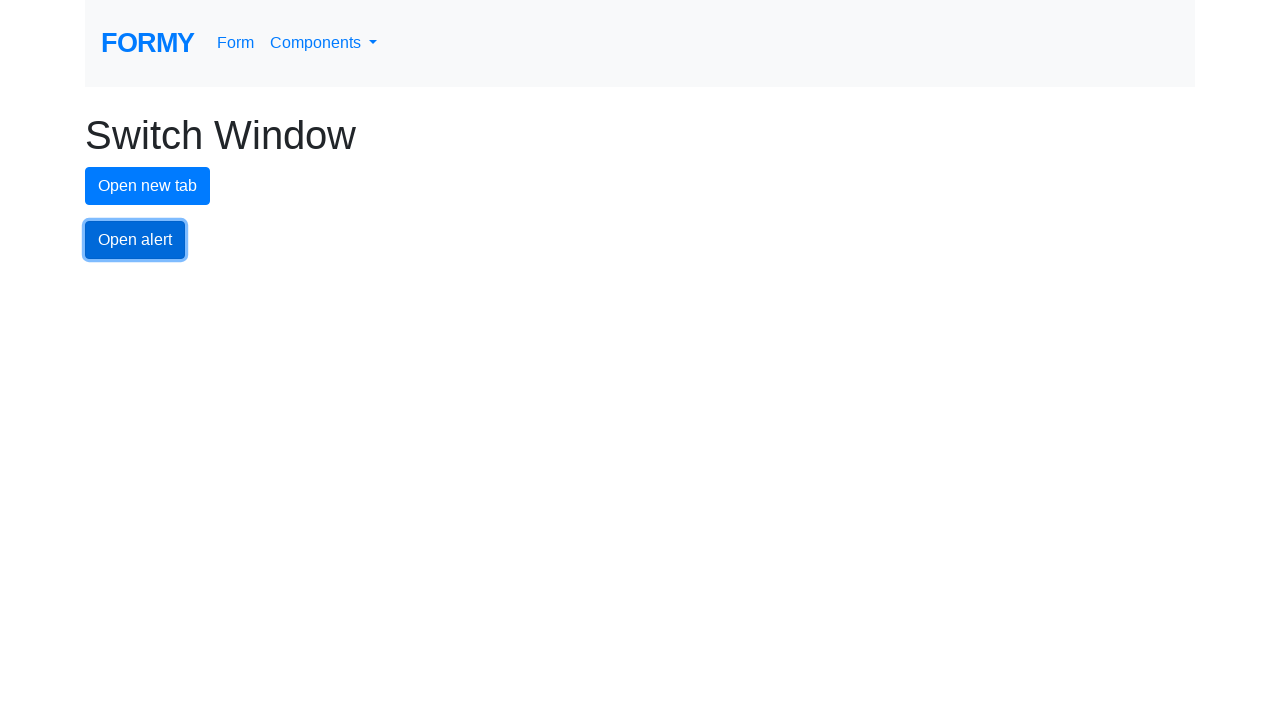

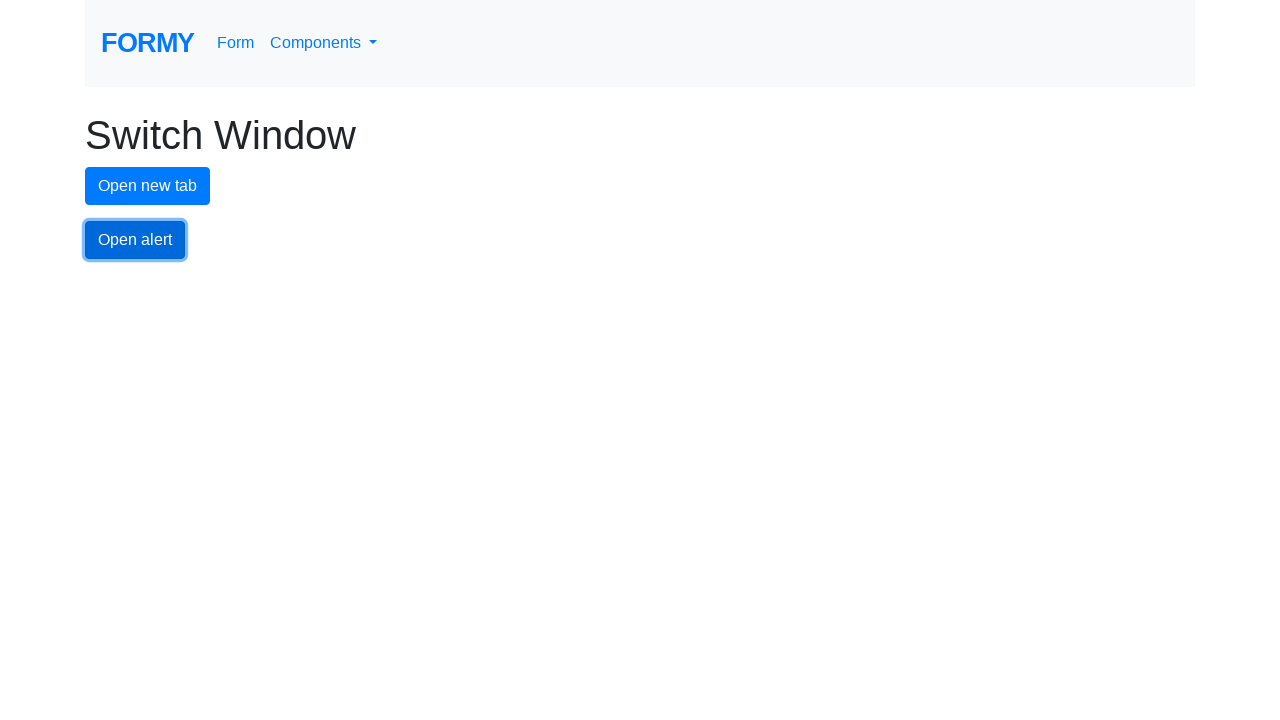